Tests a price range slider by dragging both the minimum and maximum slider handles to adjust the price range

Starting URL: https://www.jqueryscript.net/demo/Price-Range-Slider-jQuery-UI/

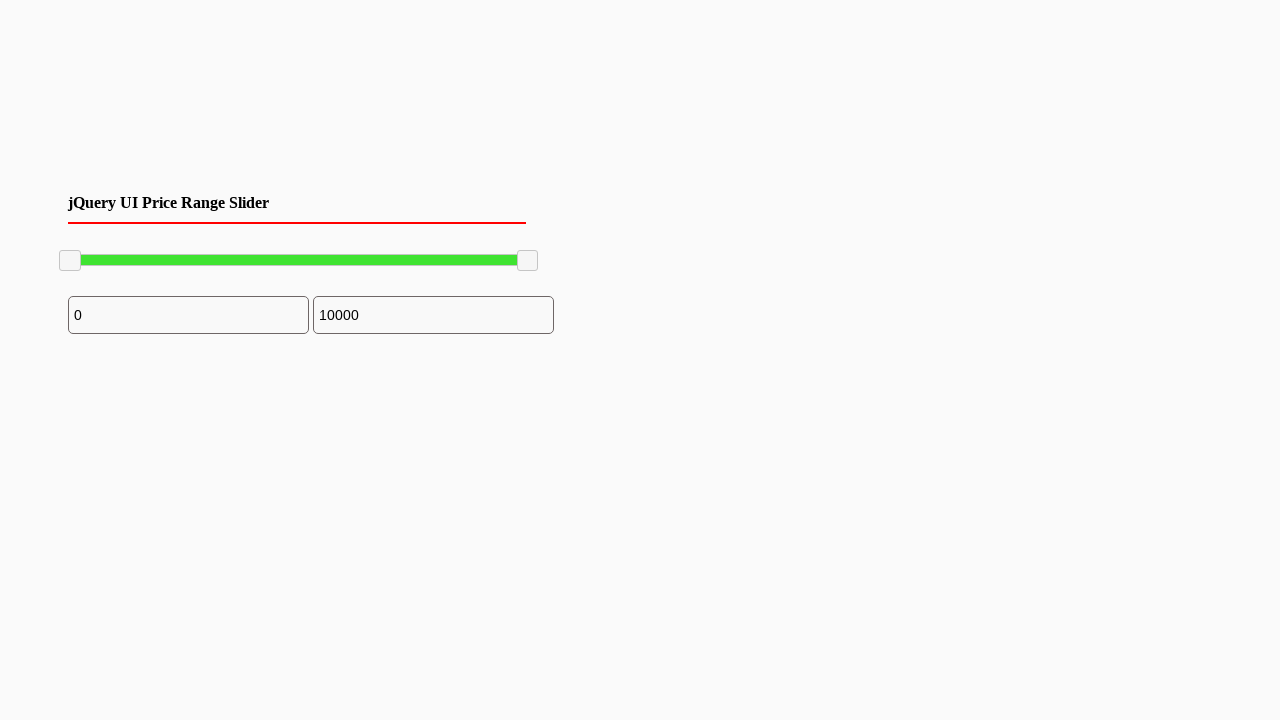

Located the minimum price range slider handle
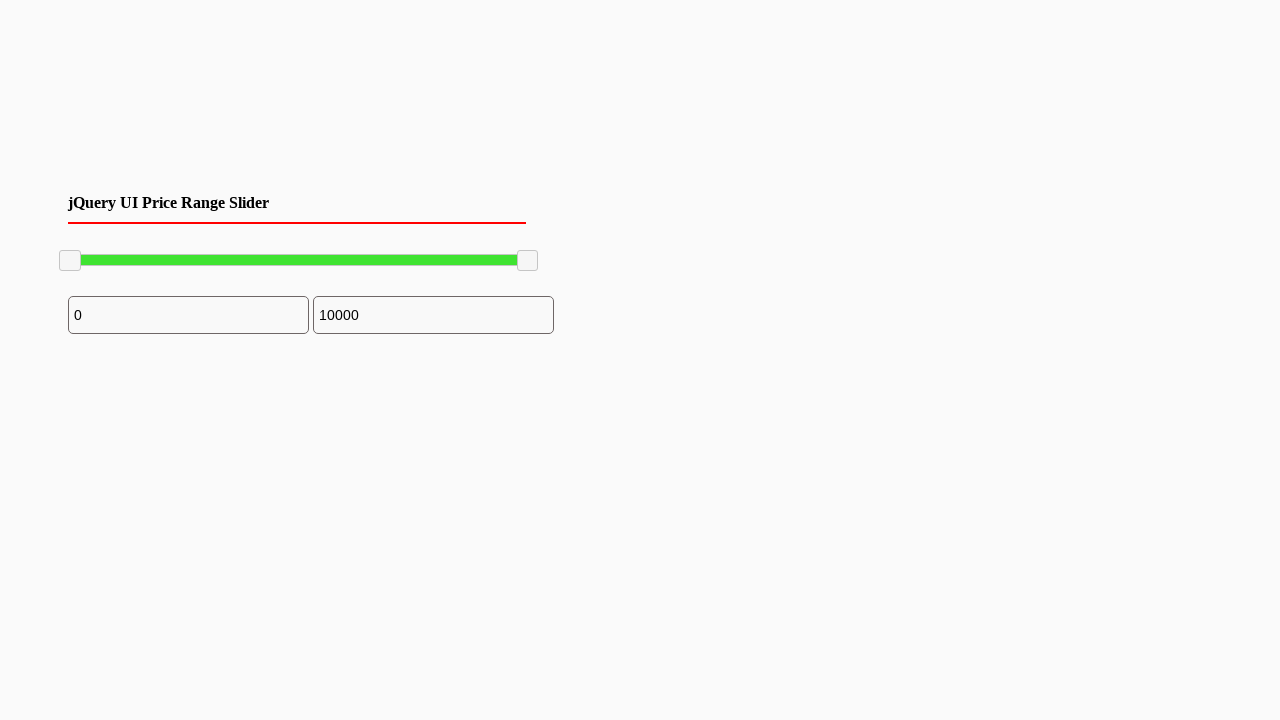

Dragged minimum slider handle to the right by 78 pixels at (138, 251)
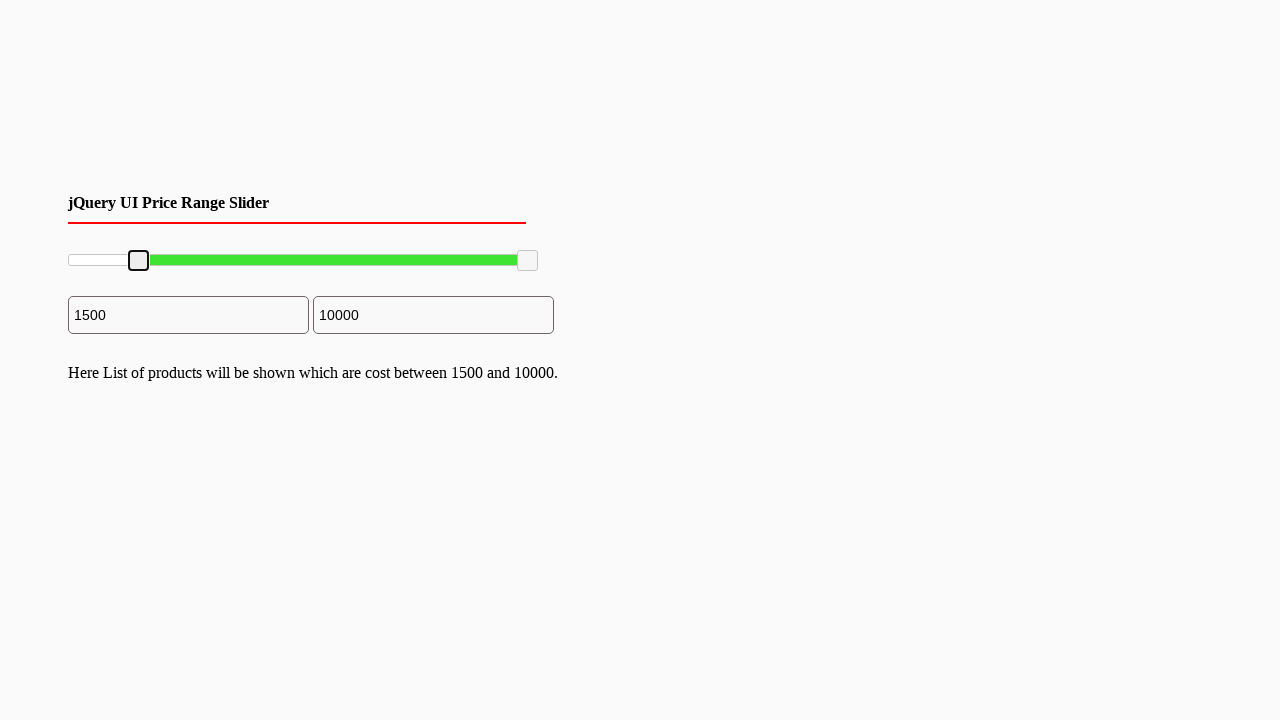

Located the maximum price range slider handle
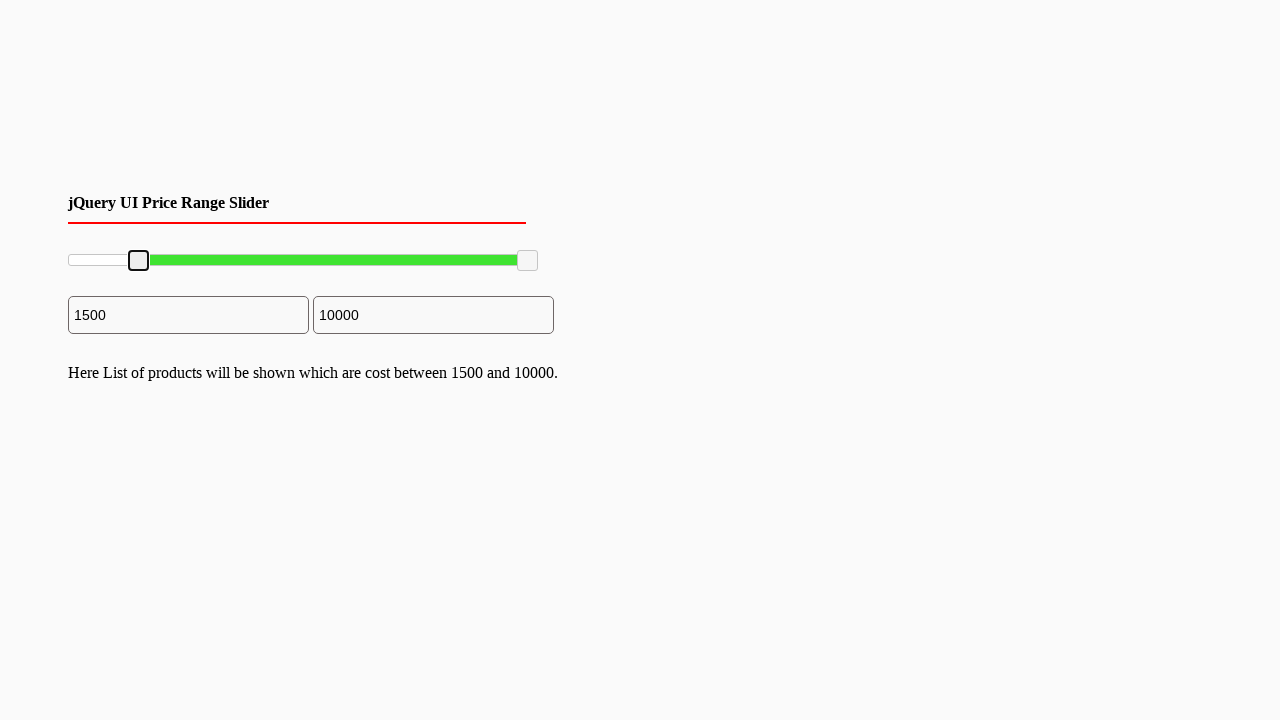

Dragged maximum slider handle to the left by 112 pixels at (406, 251)
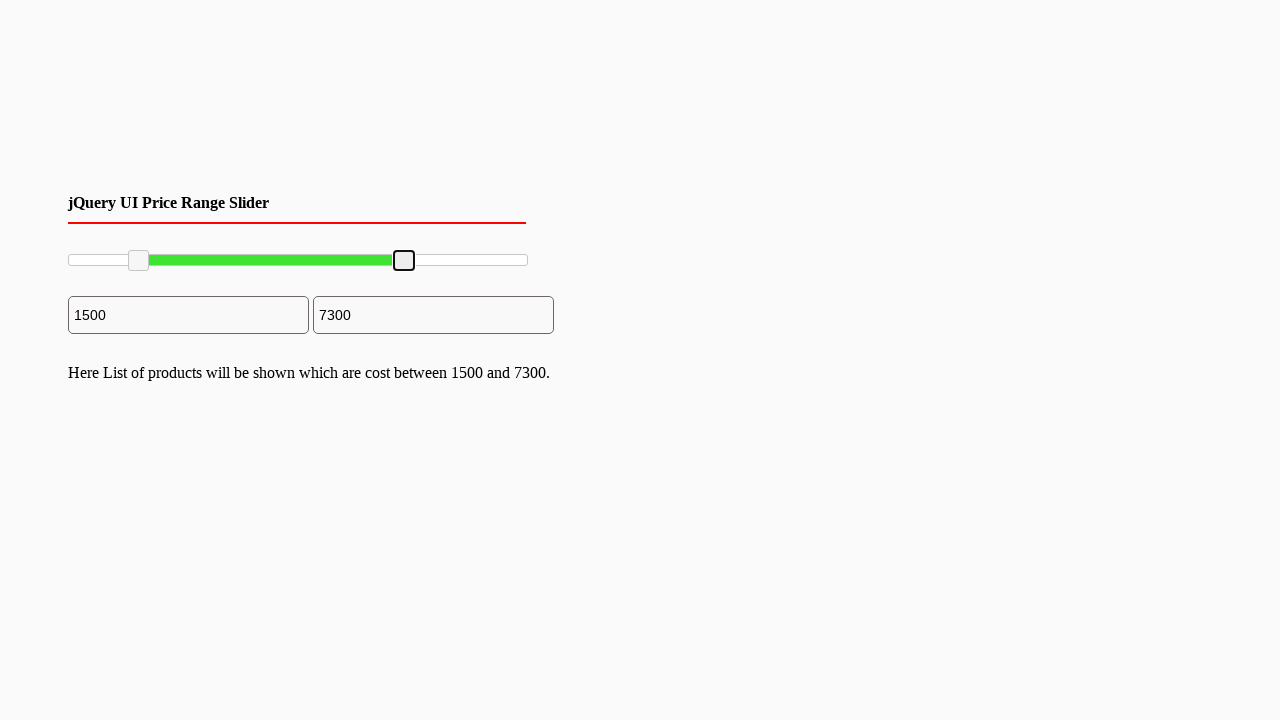

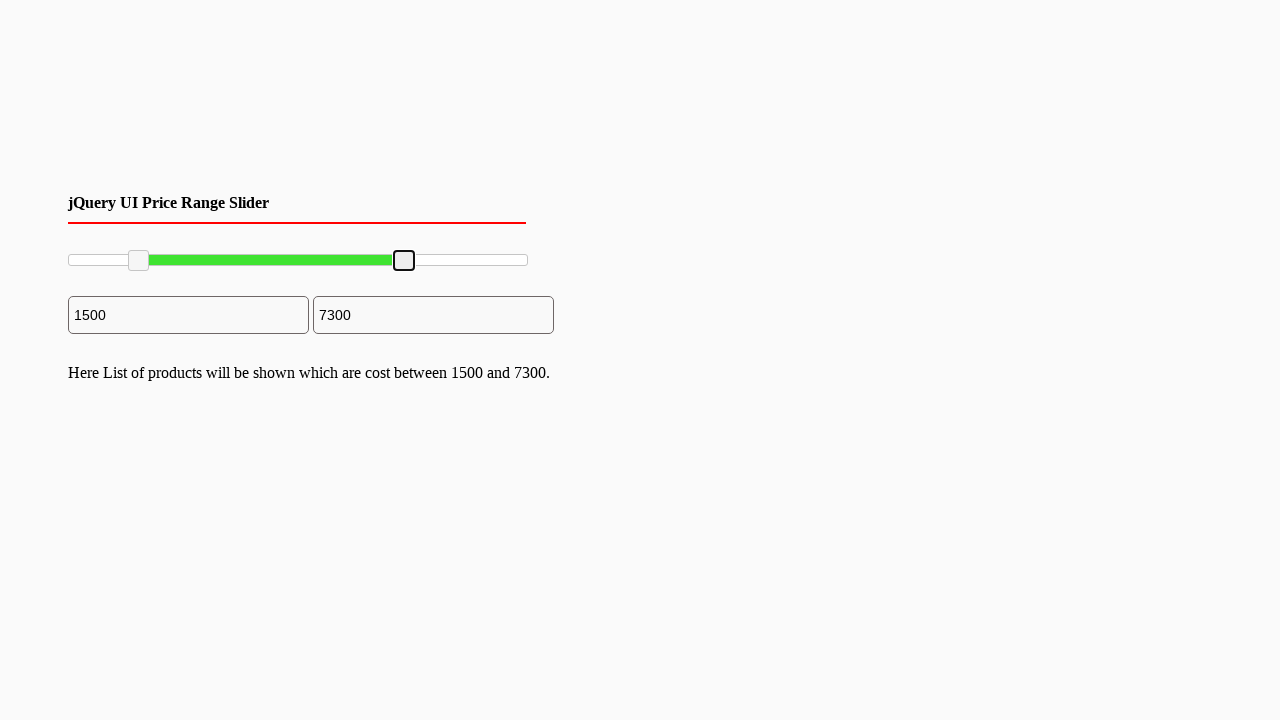